Tests handling of JavaScript confirm dialogs by clicking a button to trigger a confirm dialog and accepting it

Starting URL: https://sahitest.com/demo/confirmTest.htm

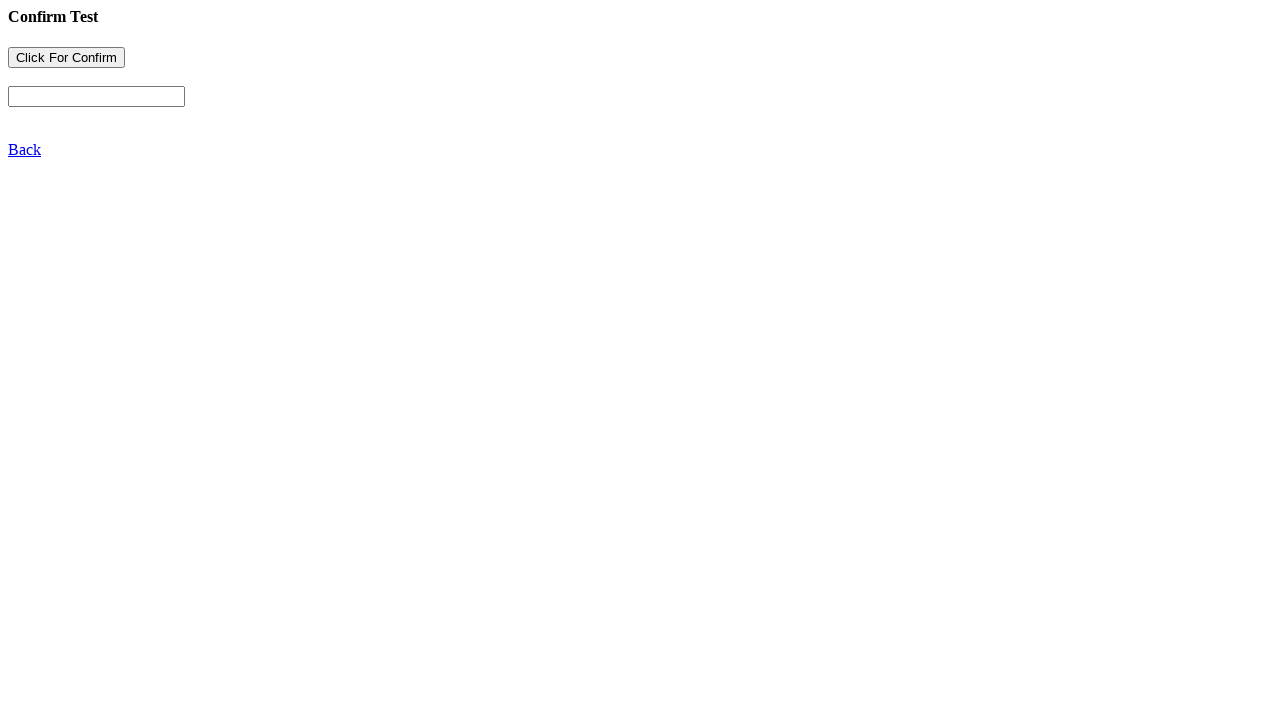

Set up dialog handler to accept confirm dialogs
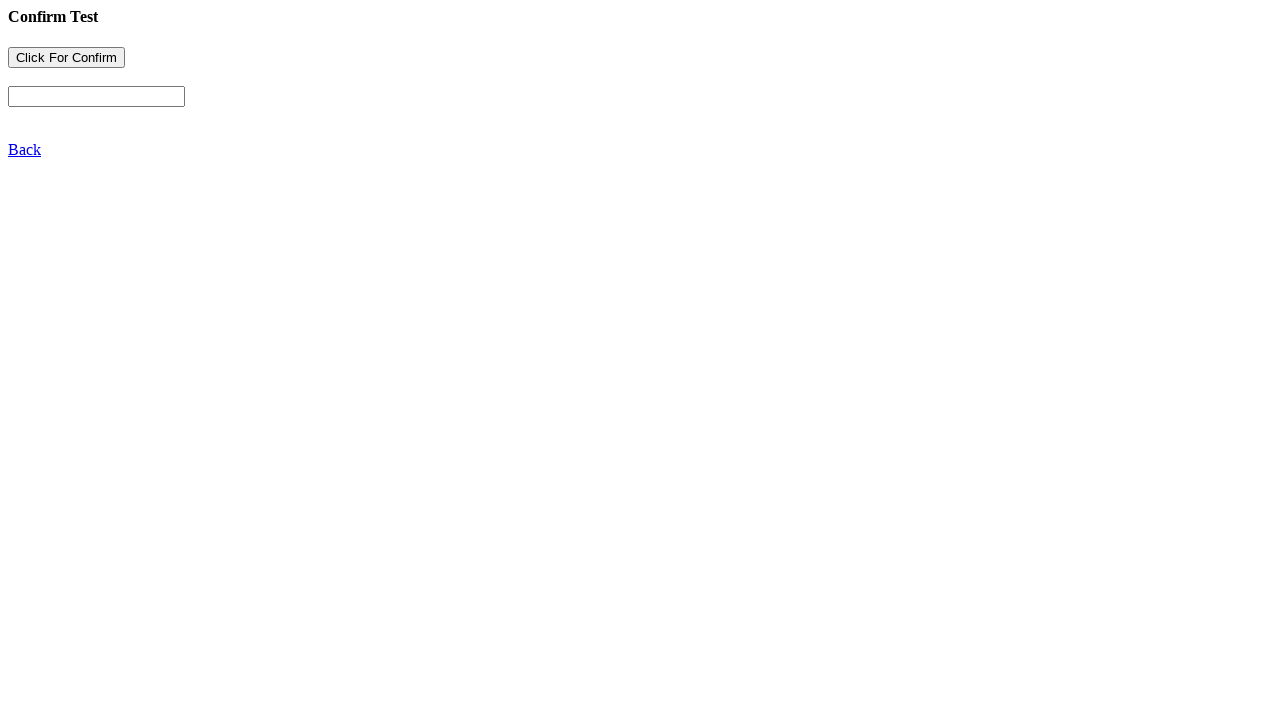

Clicked button to trigger confirm dialog at (66, 58) on input[name='b1']
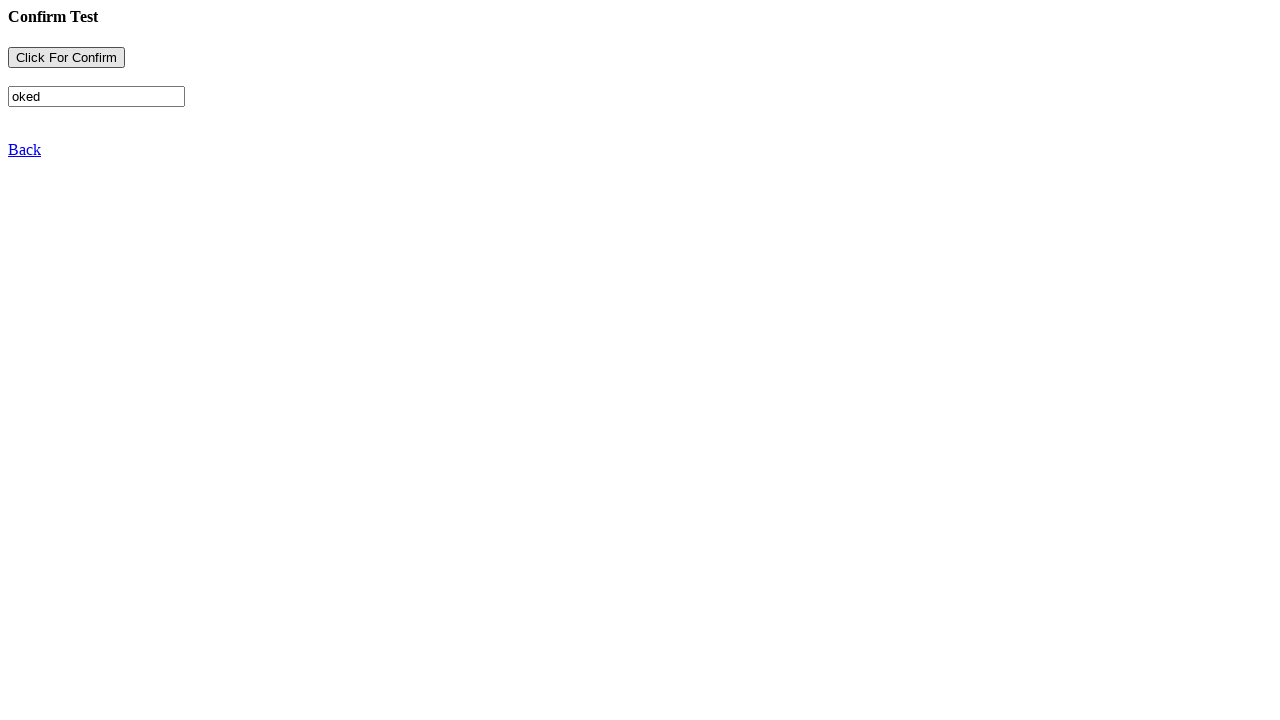

Waited for dialog handling to complete
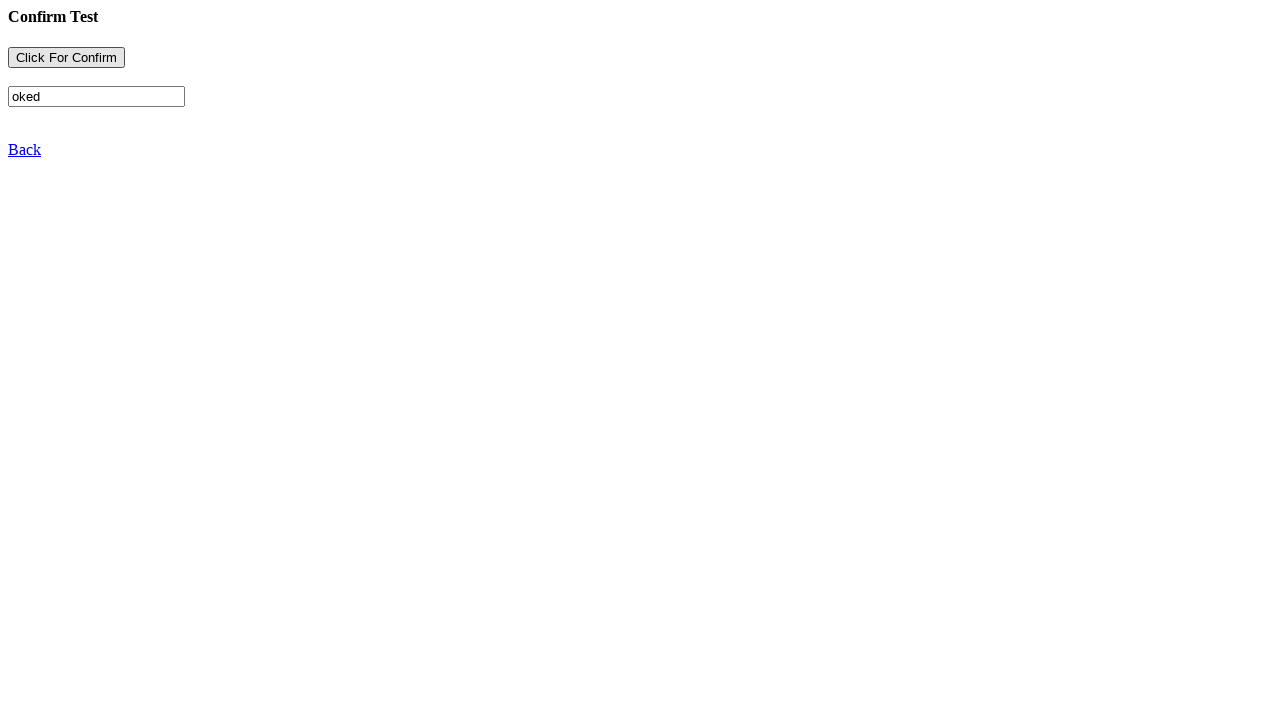

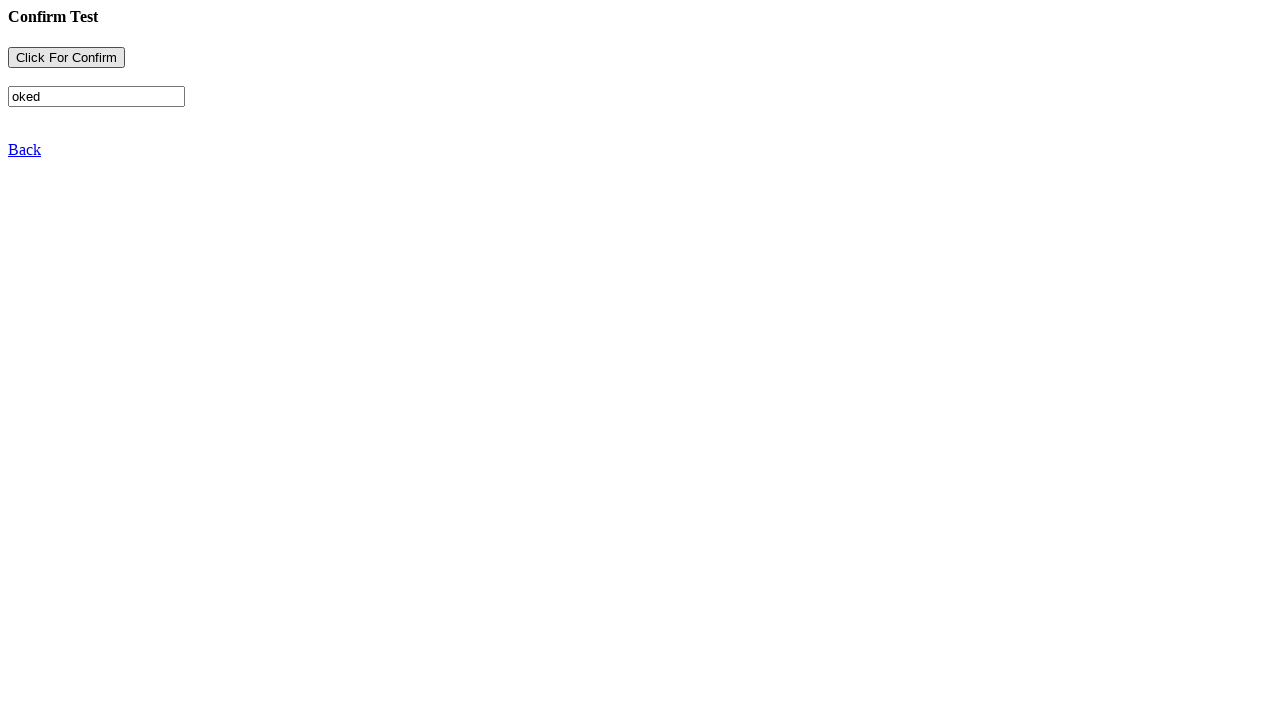